Tests a complete flight reservation flow on BlazeDemo - selects departure and destination cities, chooses a flight, fills in passenger and payment details, and verifies the purchase confirmation.

Starting URL: https://blazedemo.com/

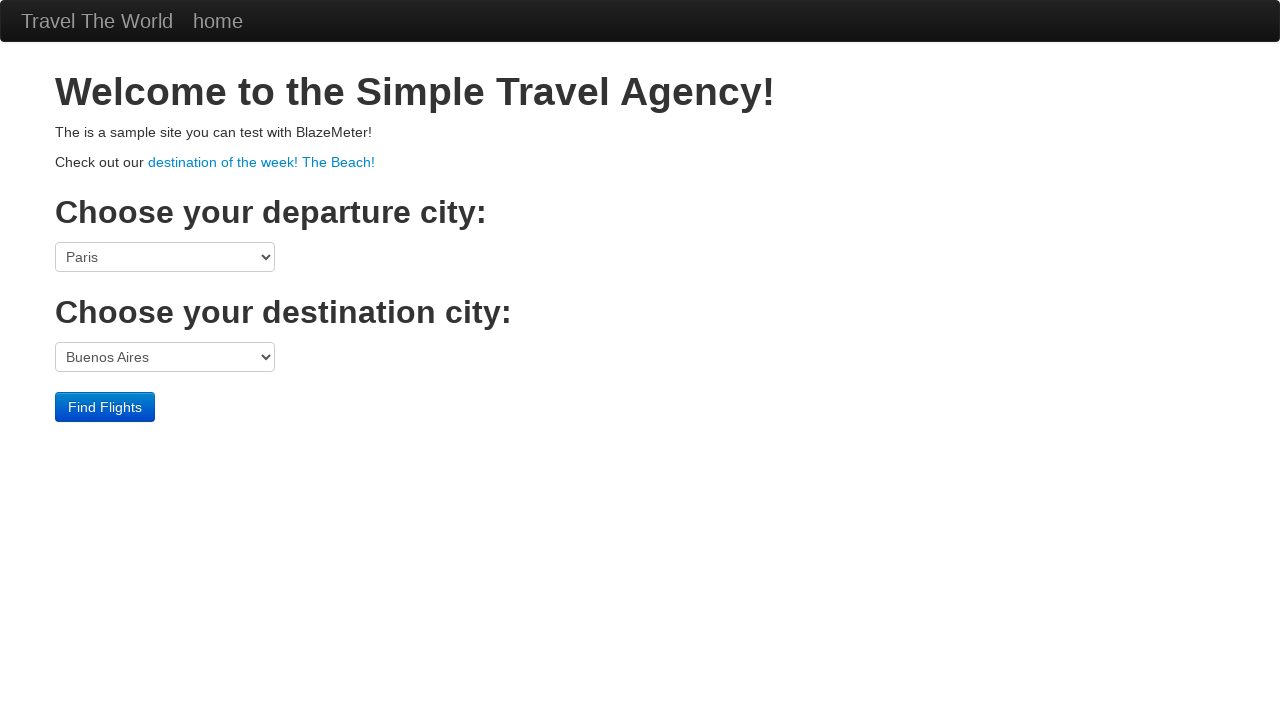

Selected Portland as departure city on select[name='fromPort']
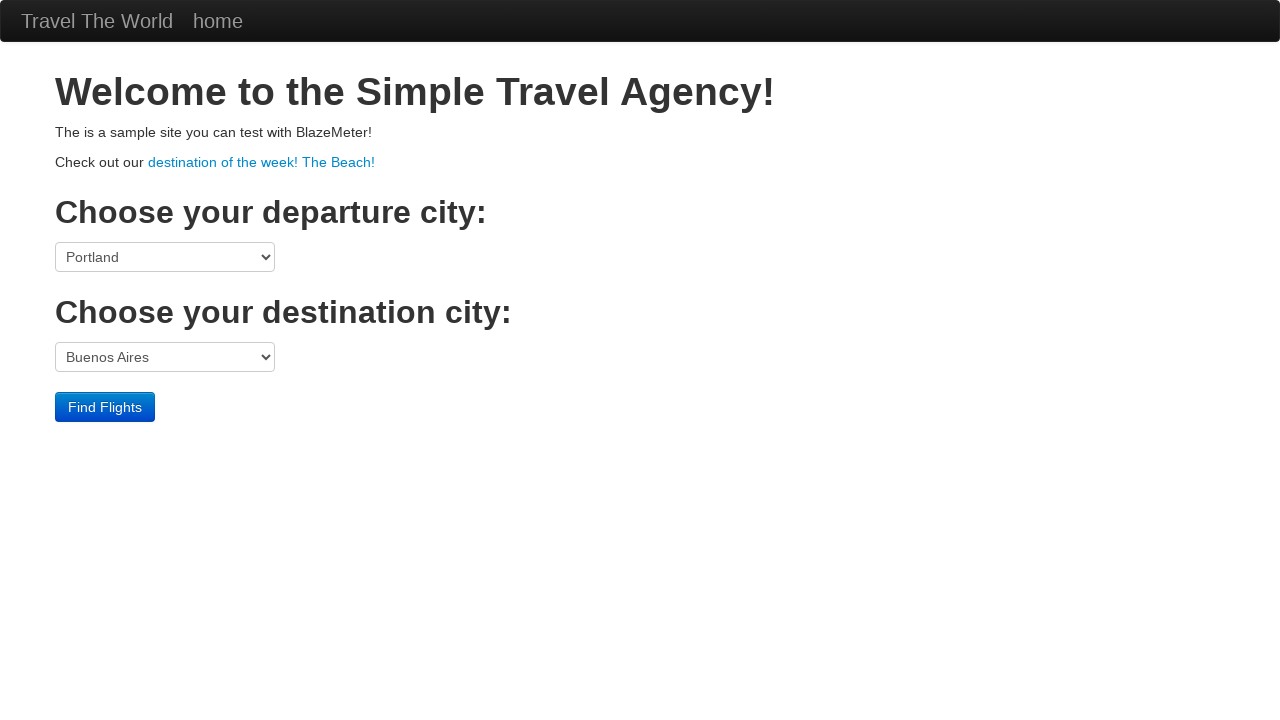

Selected Berlin as destination city on select[name='toPort']
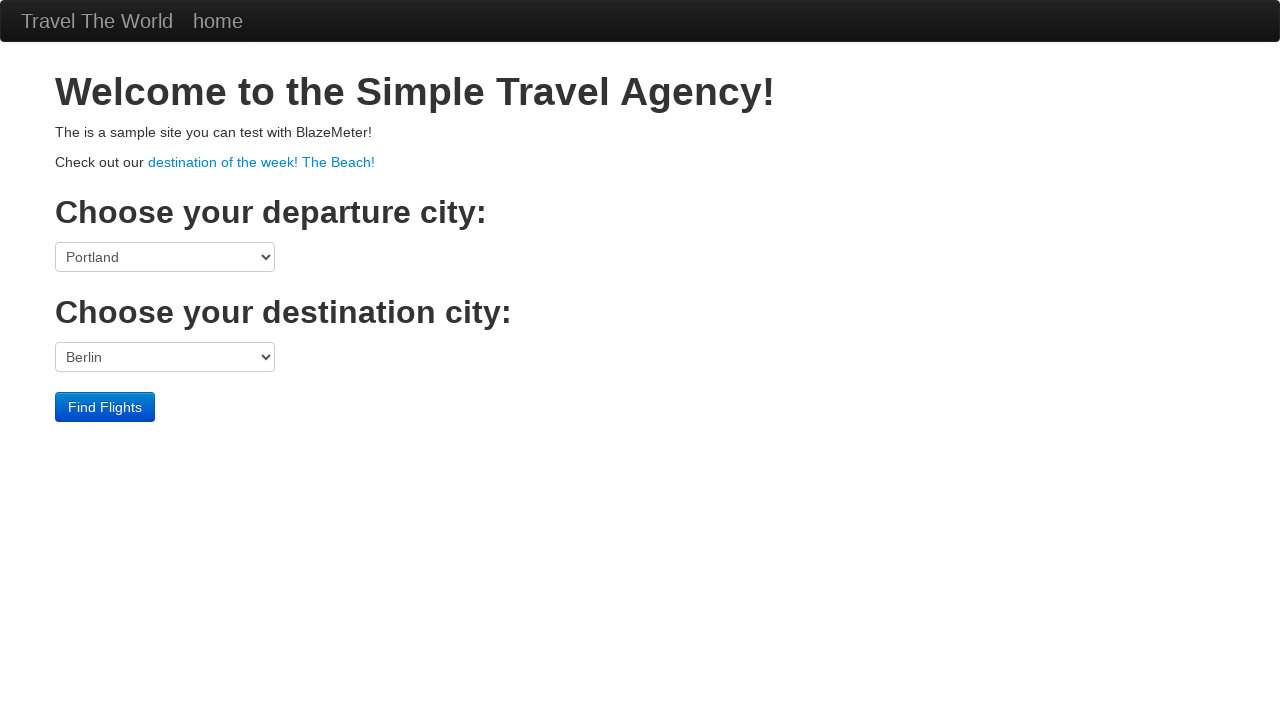

Clicked Find Flights button at (105, 407) on .btn-primary
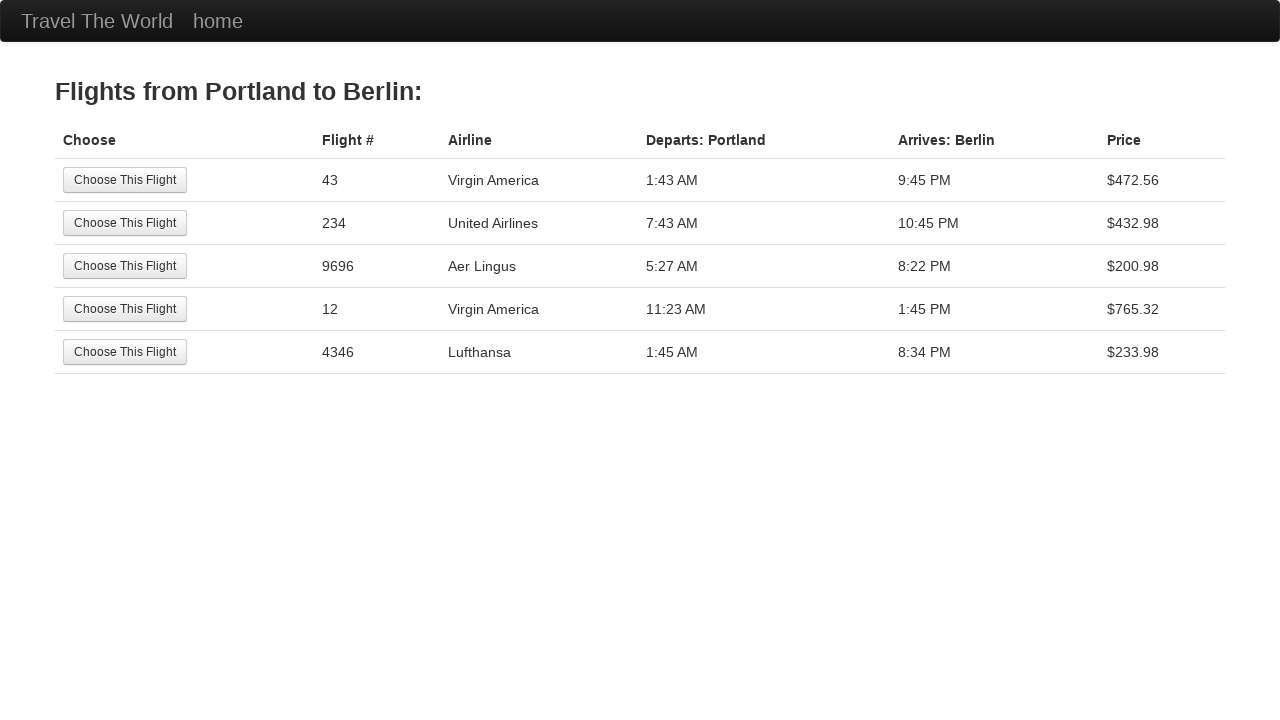

Flights list loaded with heading displayed
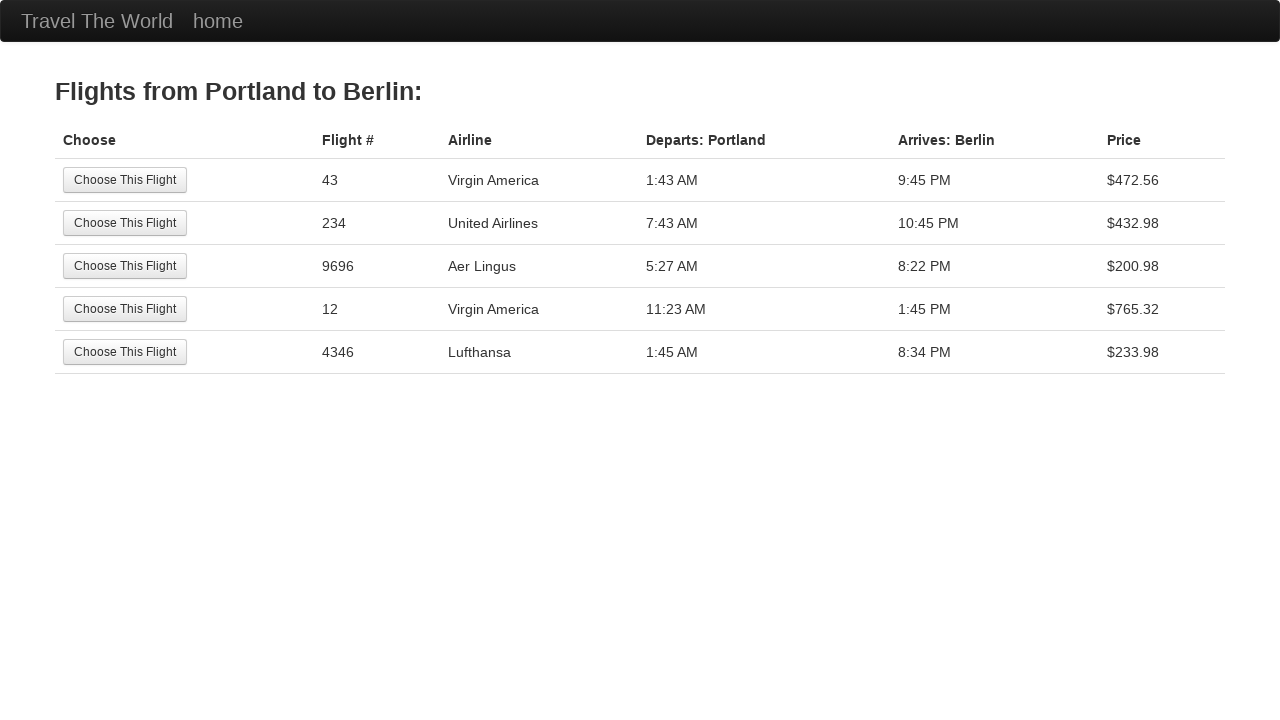

Selected the 3rd flight option at (125, 266) on tr:nth-child(3) .btn
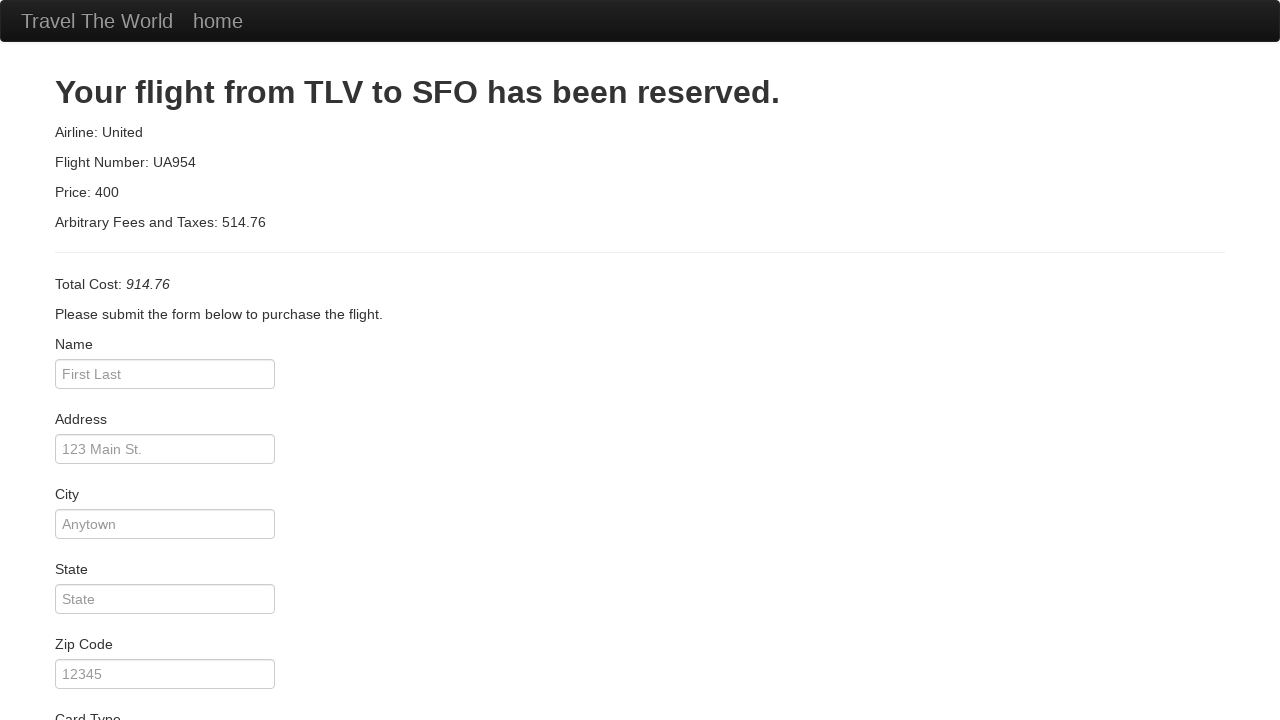

Filled in passenger name 'First Last' on #inputName
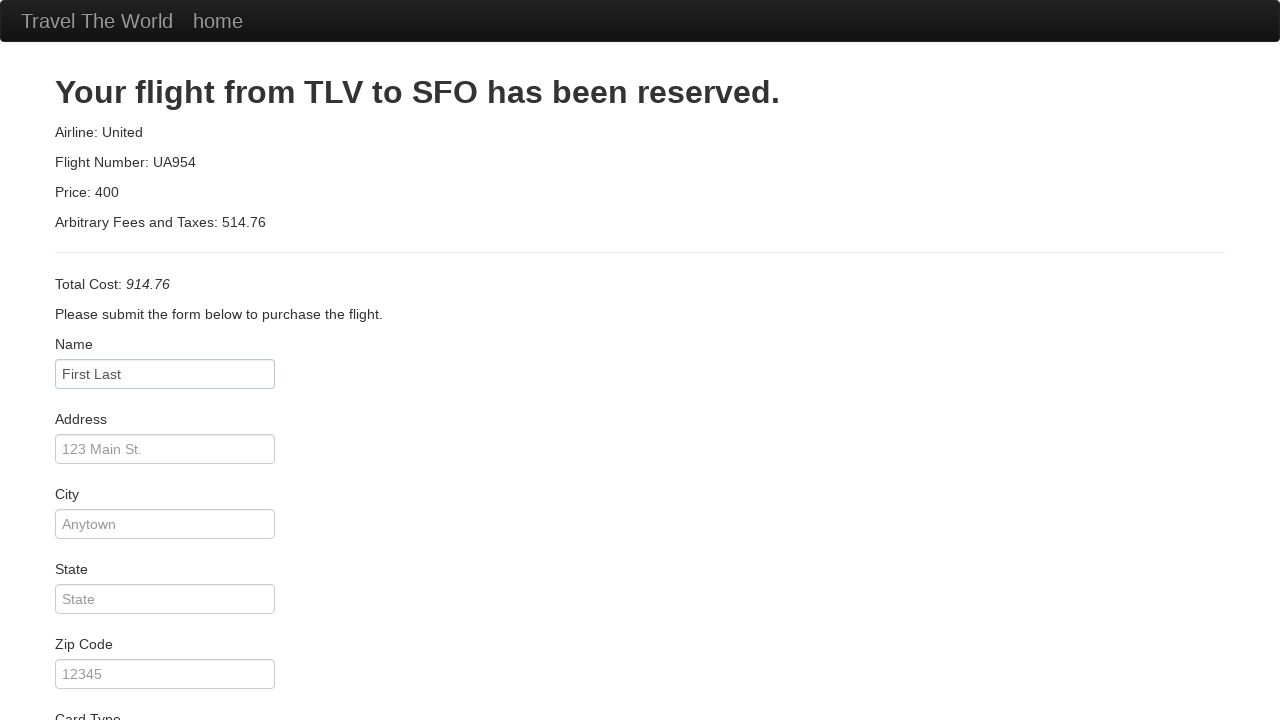

Filled in address '123 Main St.' on #address
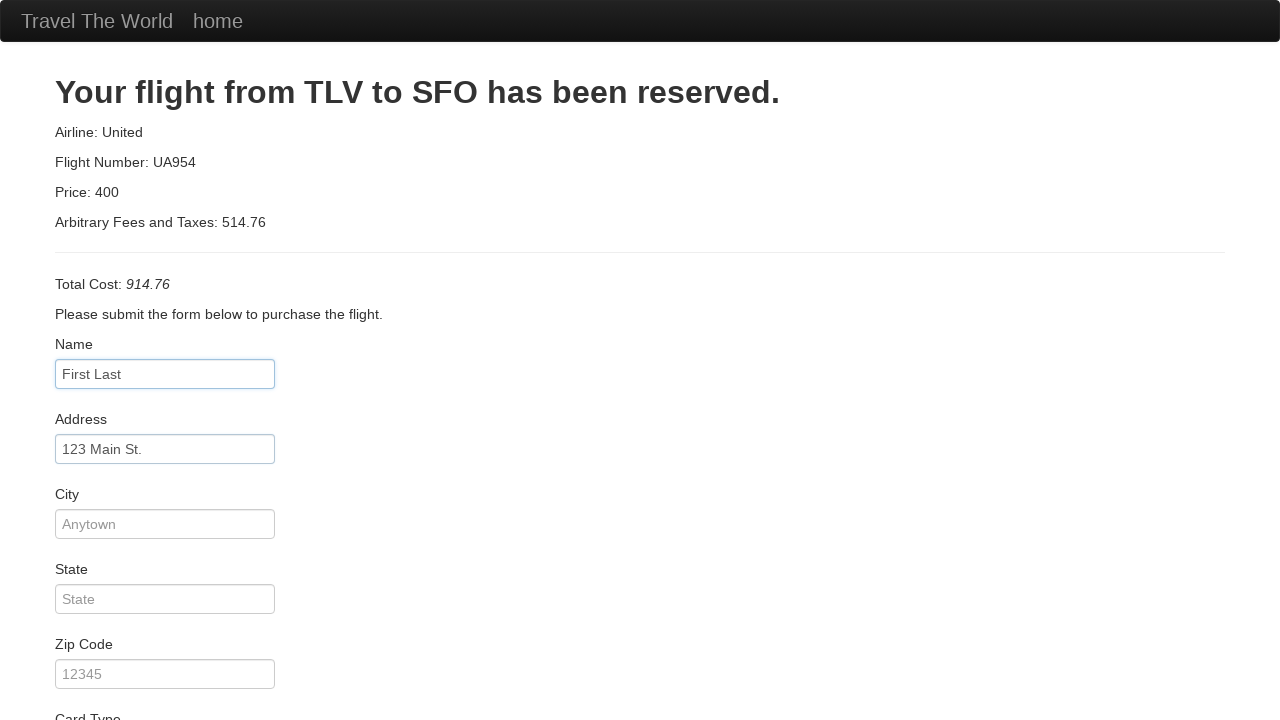

Filled in city 'Anytown' on #city
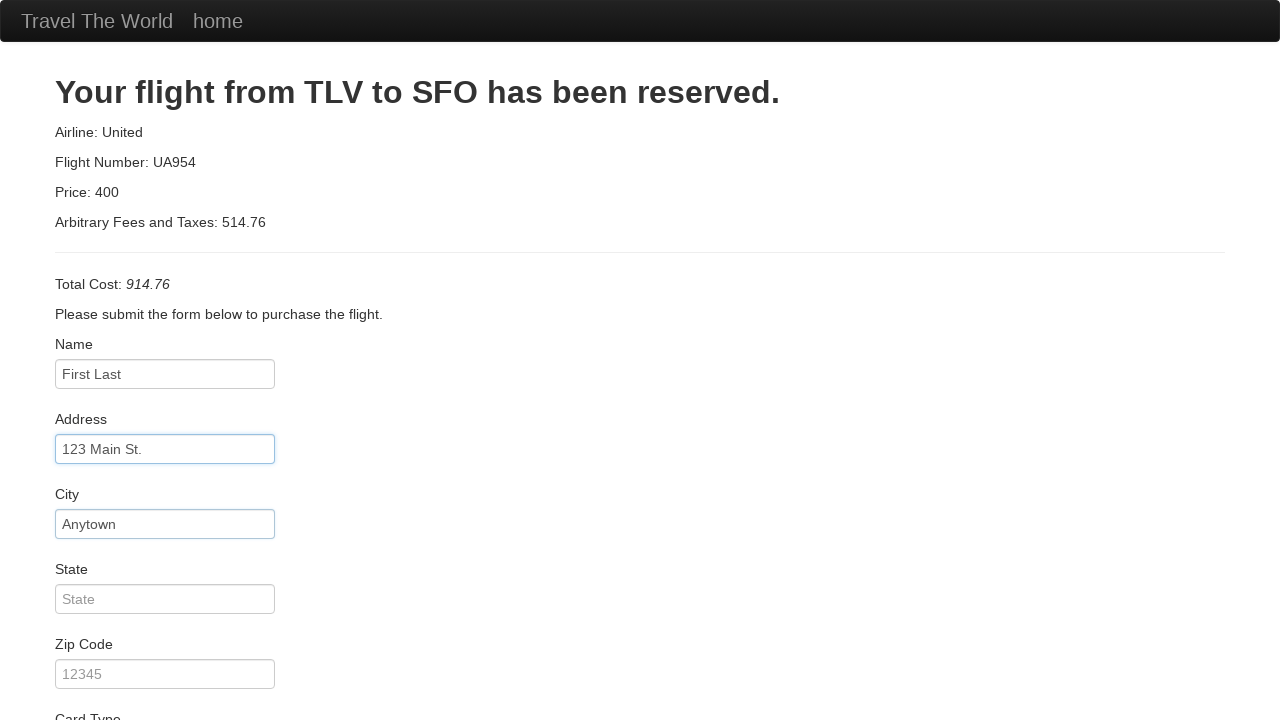

Filled in state 'State' on #state
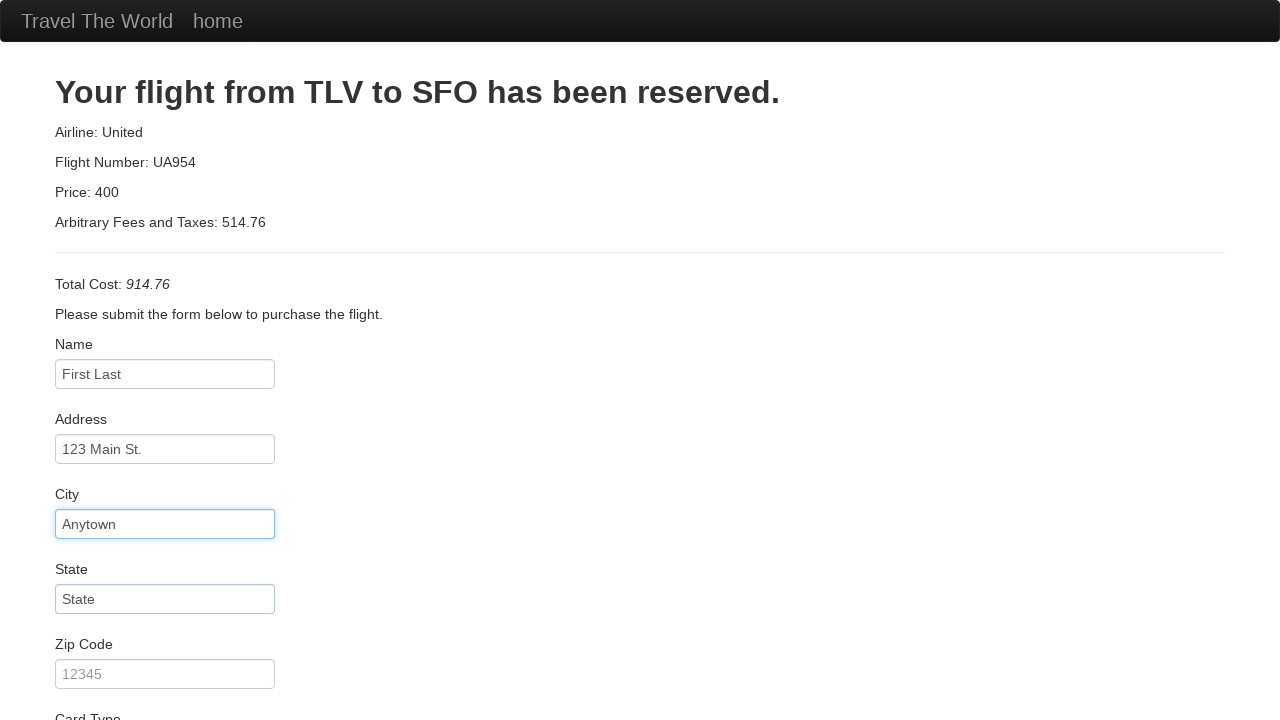

Filled in zip code '12345' on #zipCode
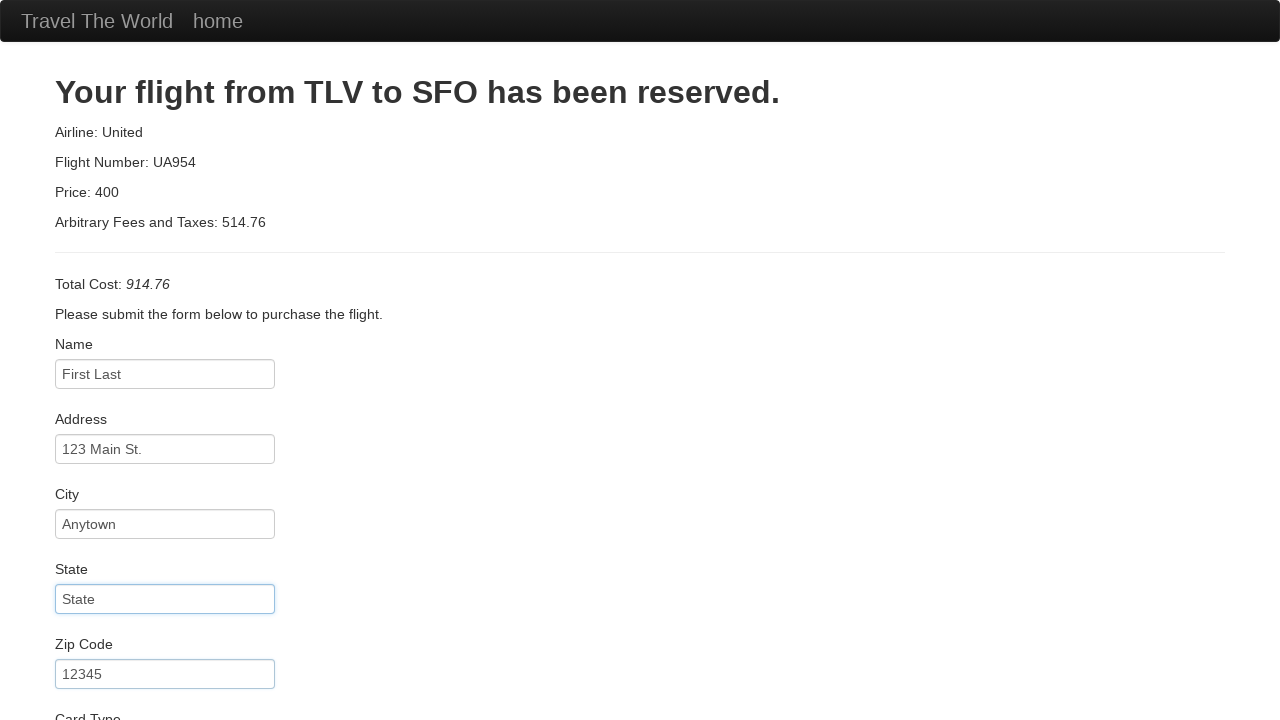

Selected American Express as card type on #cardType
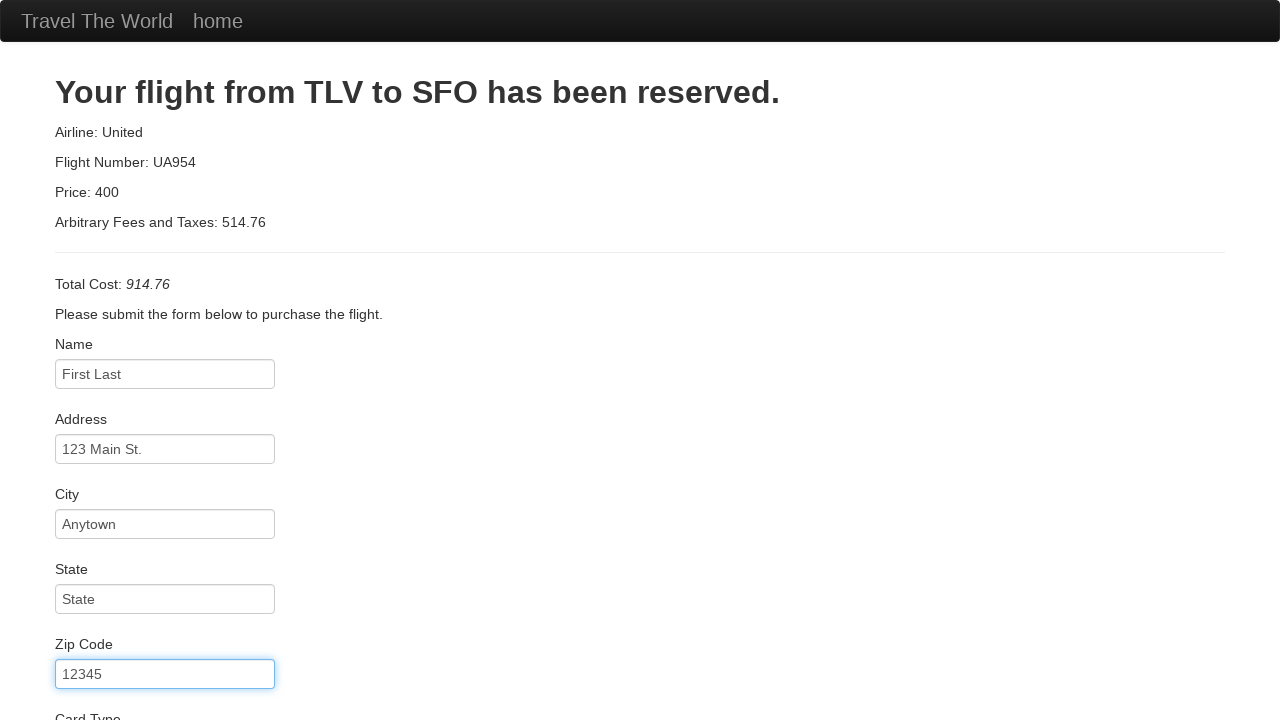

Filled in credit card number on #creditCardNumber
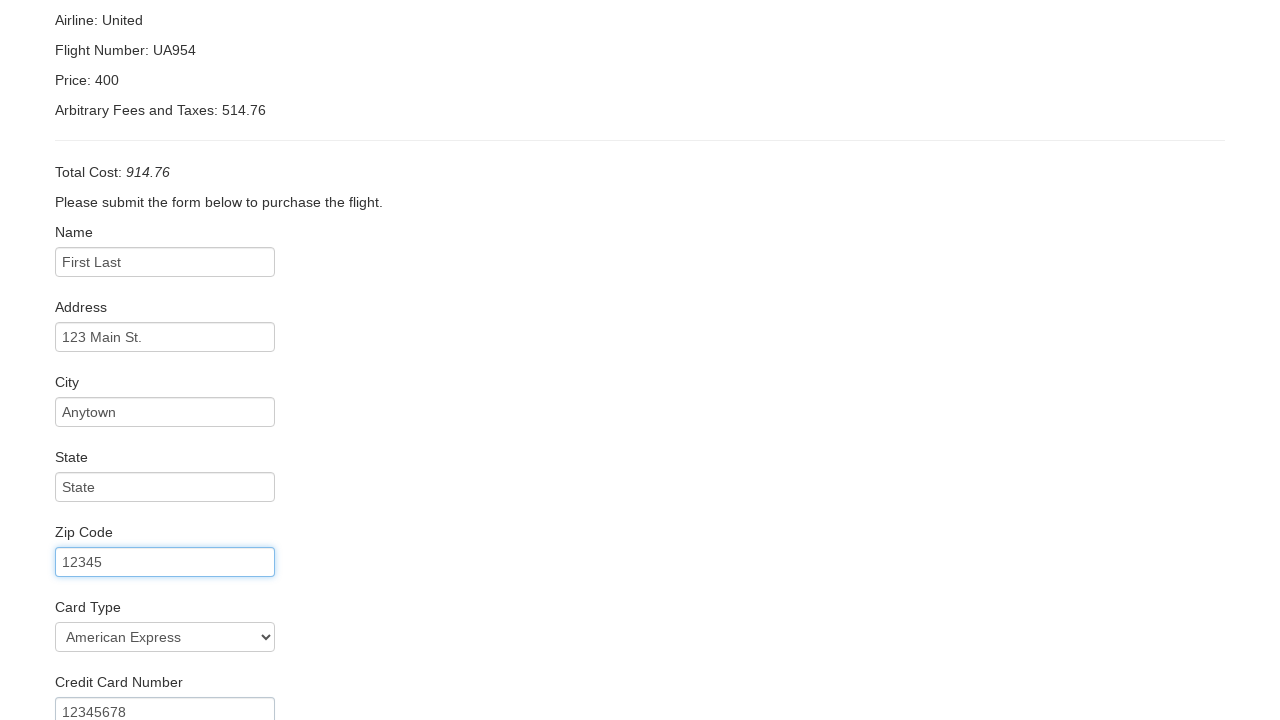

Filled in credit card month '12' on #creditCardMonth
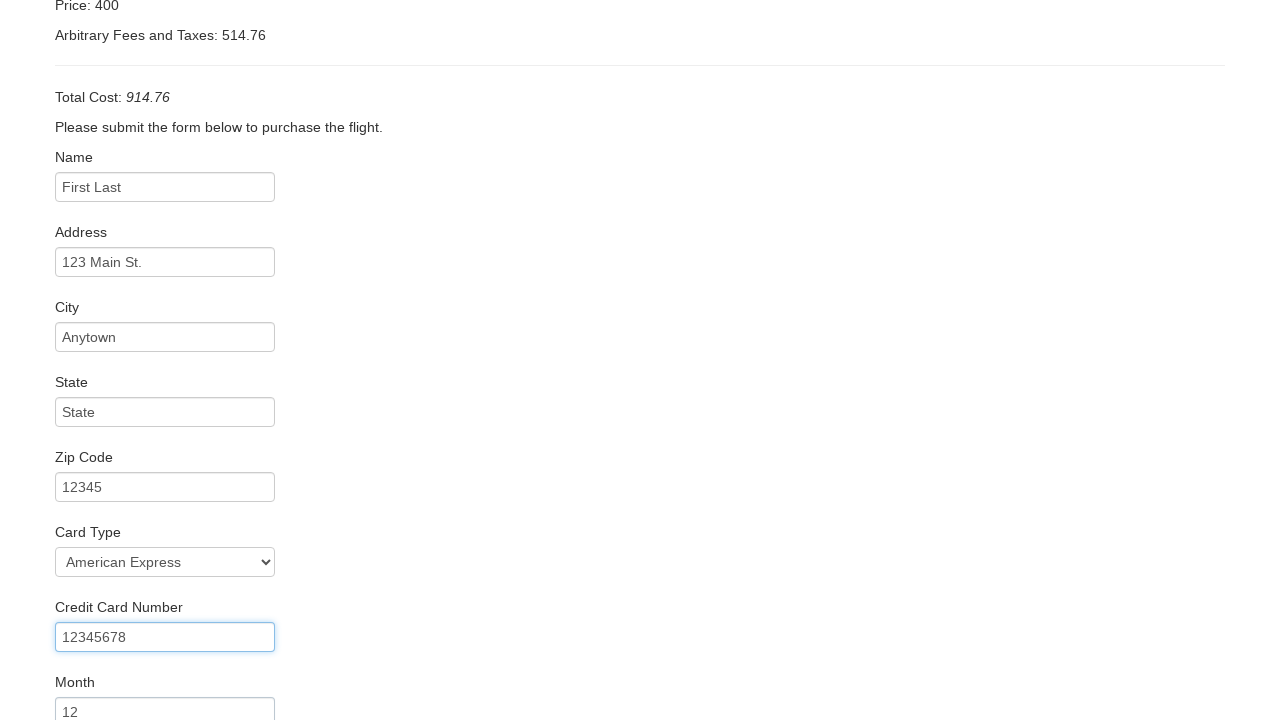

Filled in credit card year '2018' on #creditCardYear
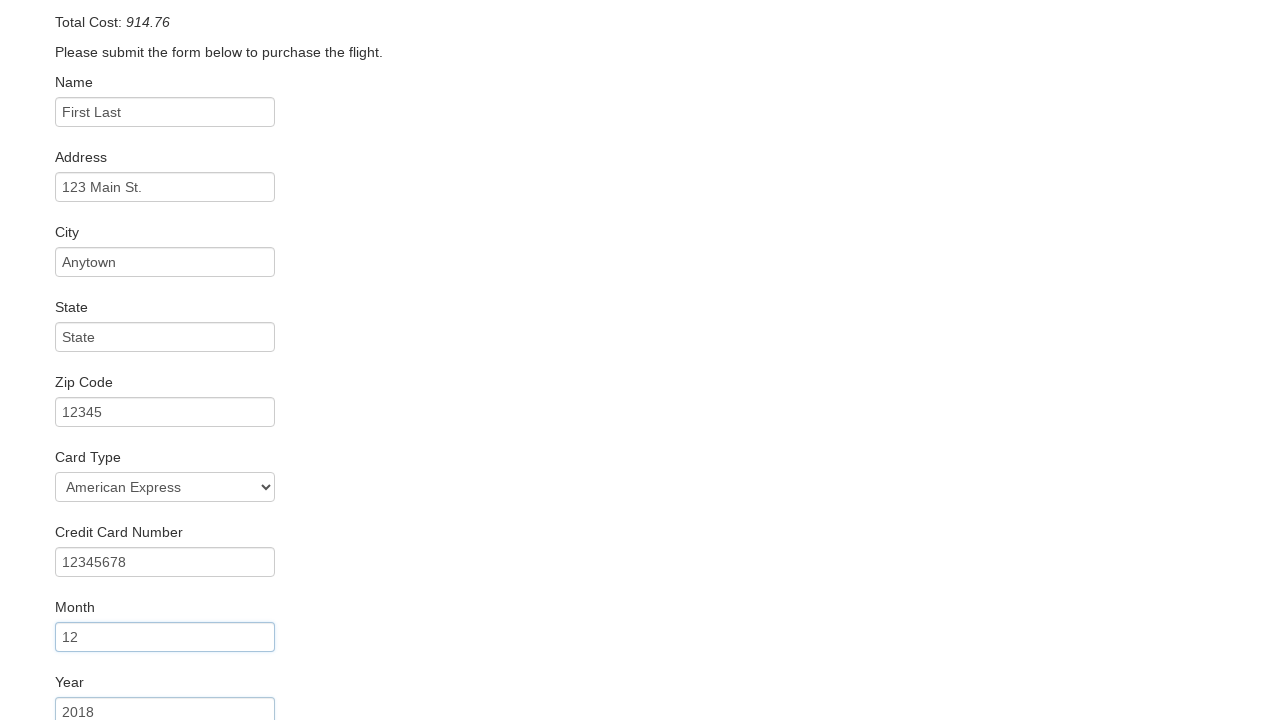

Filled in name on card 'John Smith' on #nameOnCard
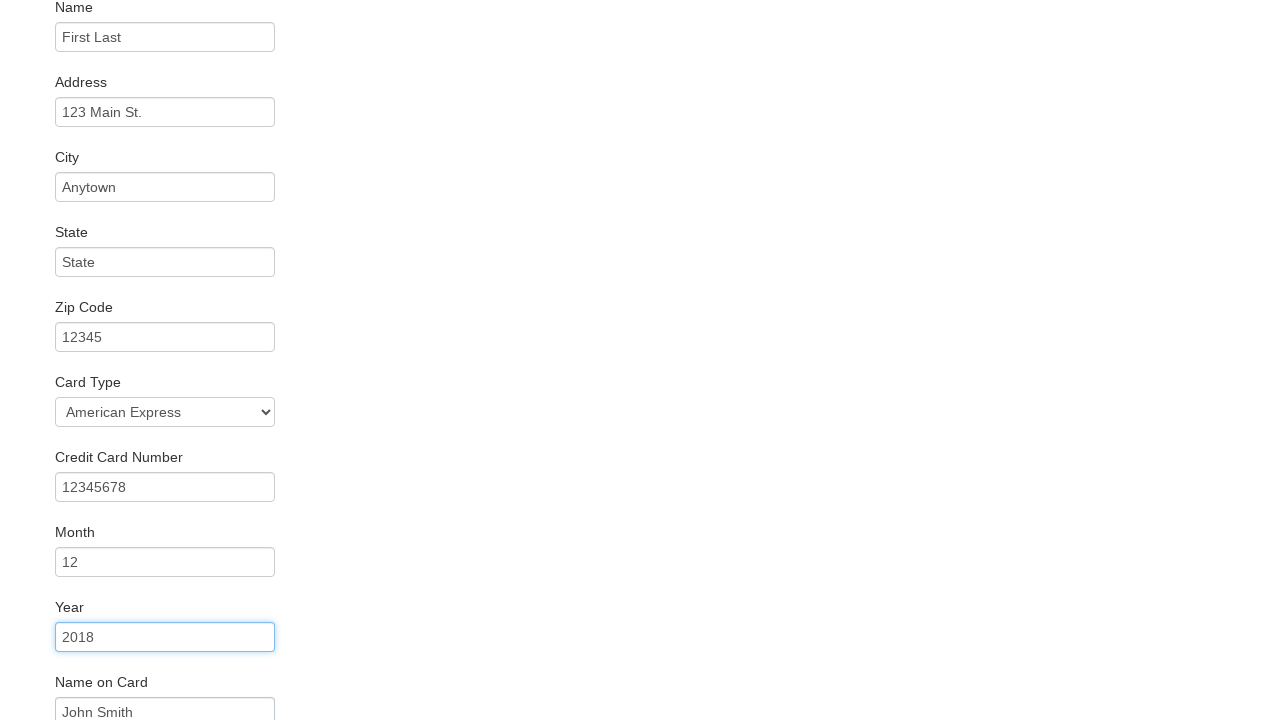

Clicked Purchase Flight button at (118, 685) on .btn-primary
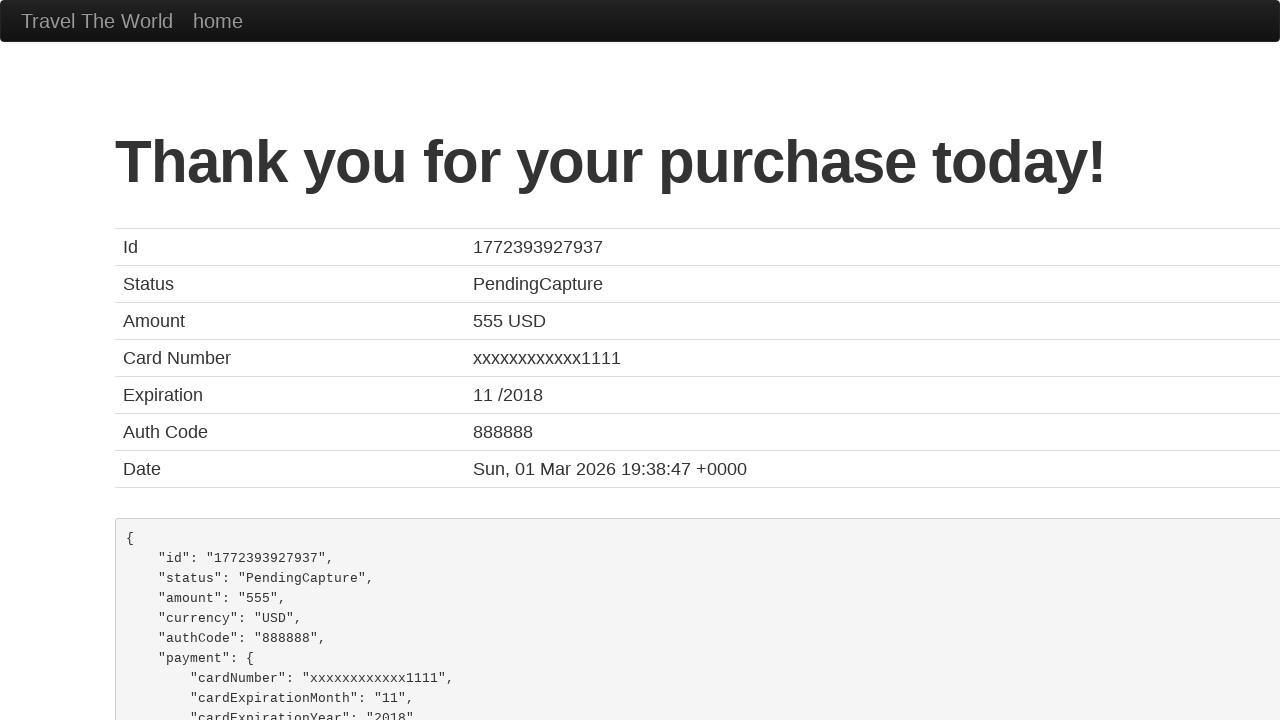

Confirmation page loaded with heading displayed
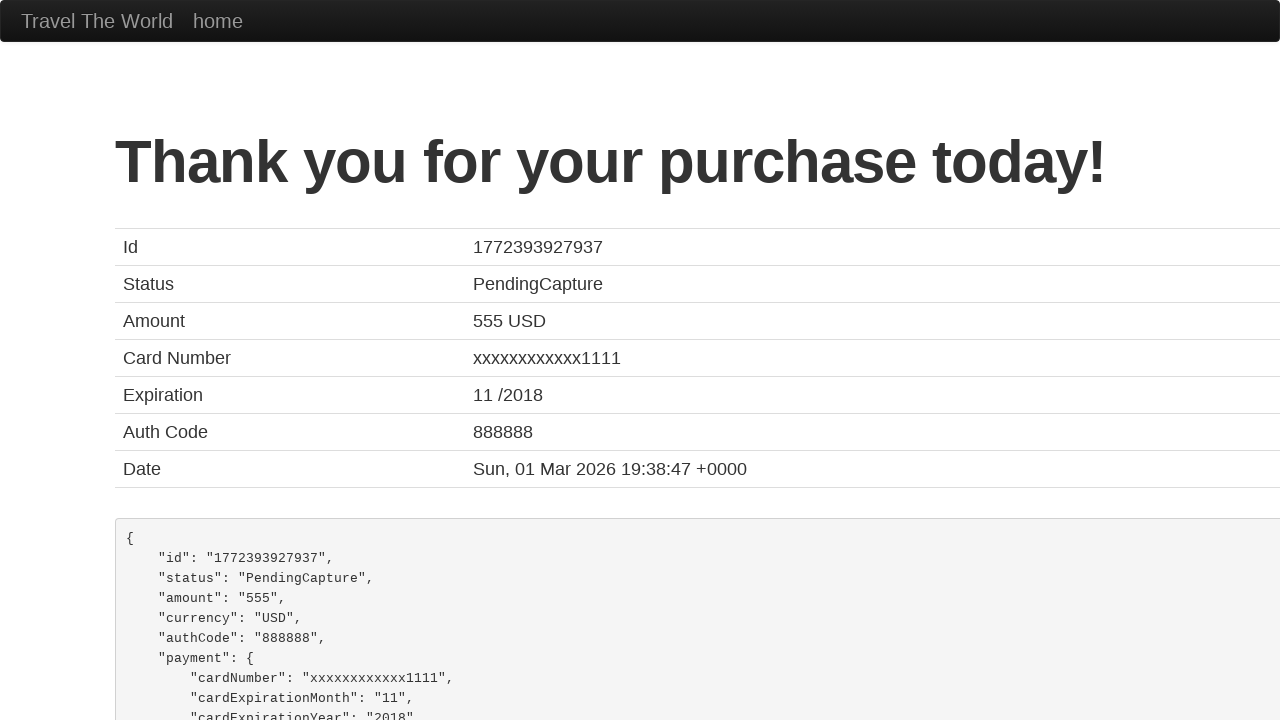

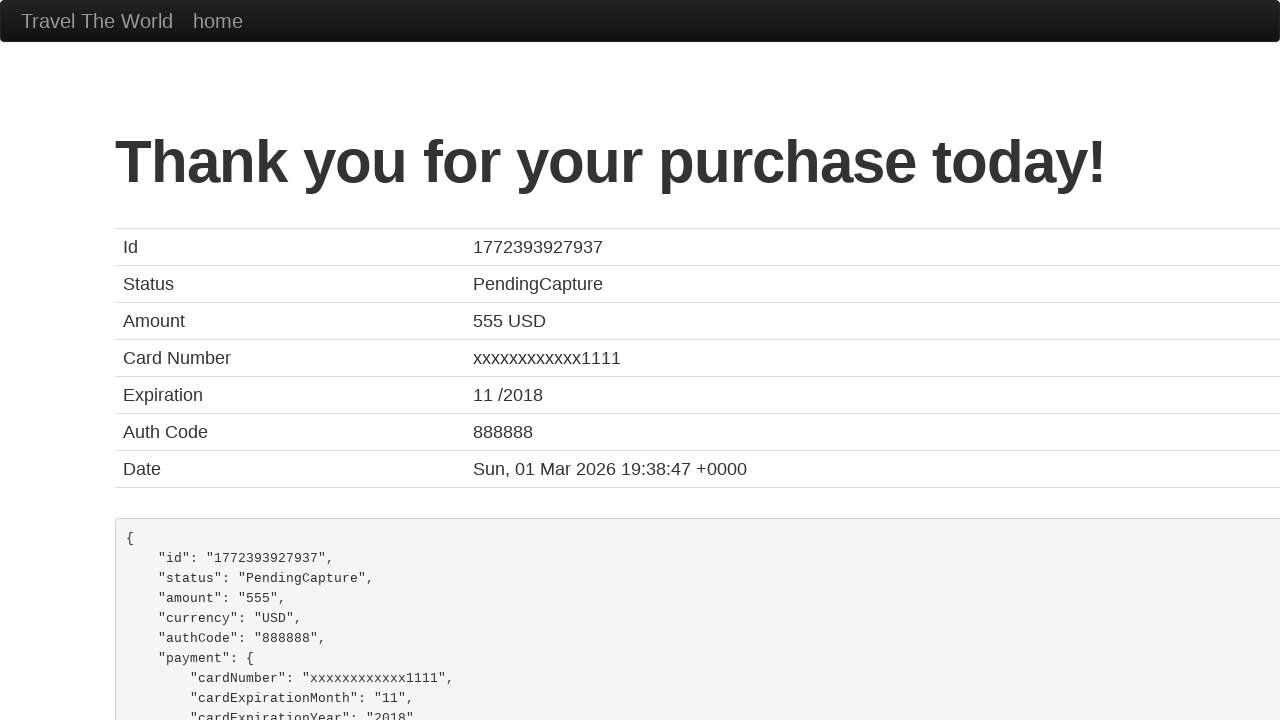